Tests dynamic loading functionality by clicking a start button, waiting for content to appear, and verifying the loaded text displays "Hello World!"

Starting URL: http://the-internet.herokuapp.com/dynamic_loading/2

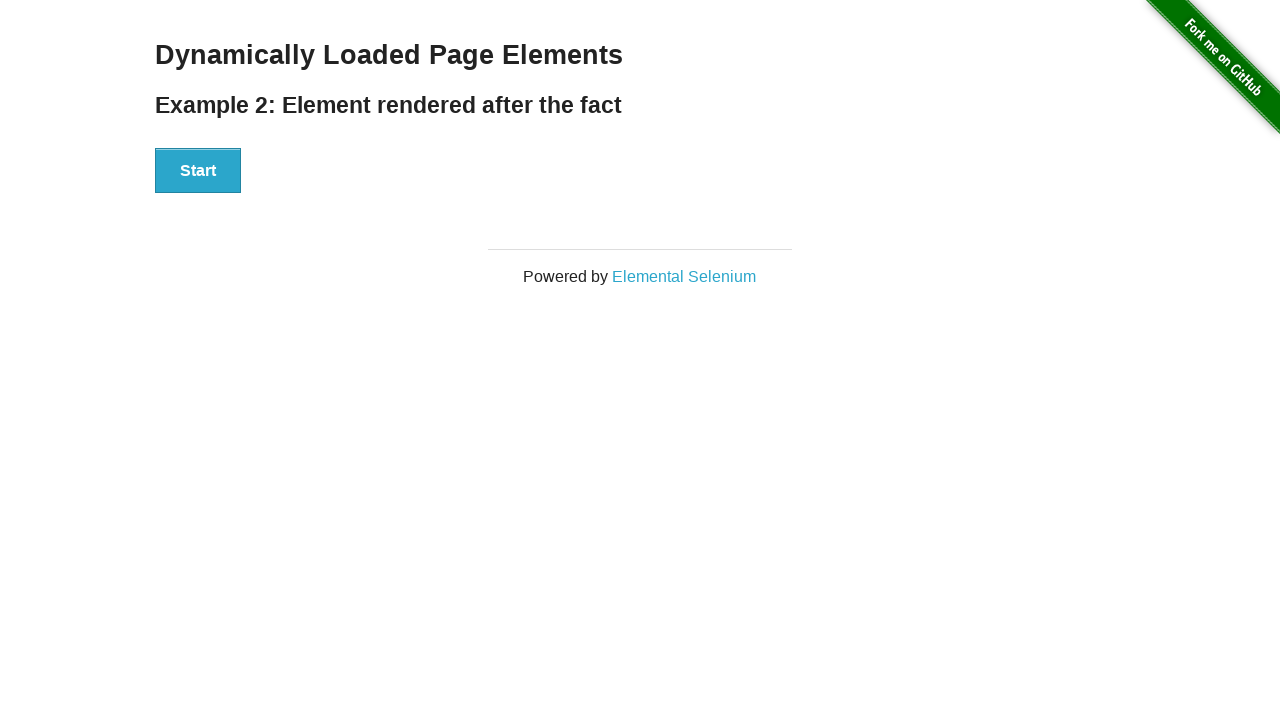

Clicked start button to trigger dynamic loading at (198, 171) on #start button
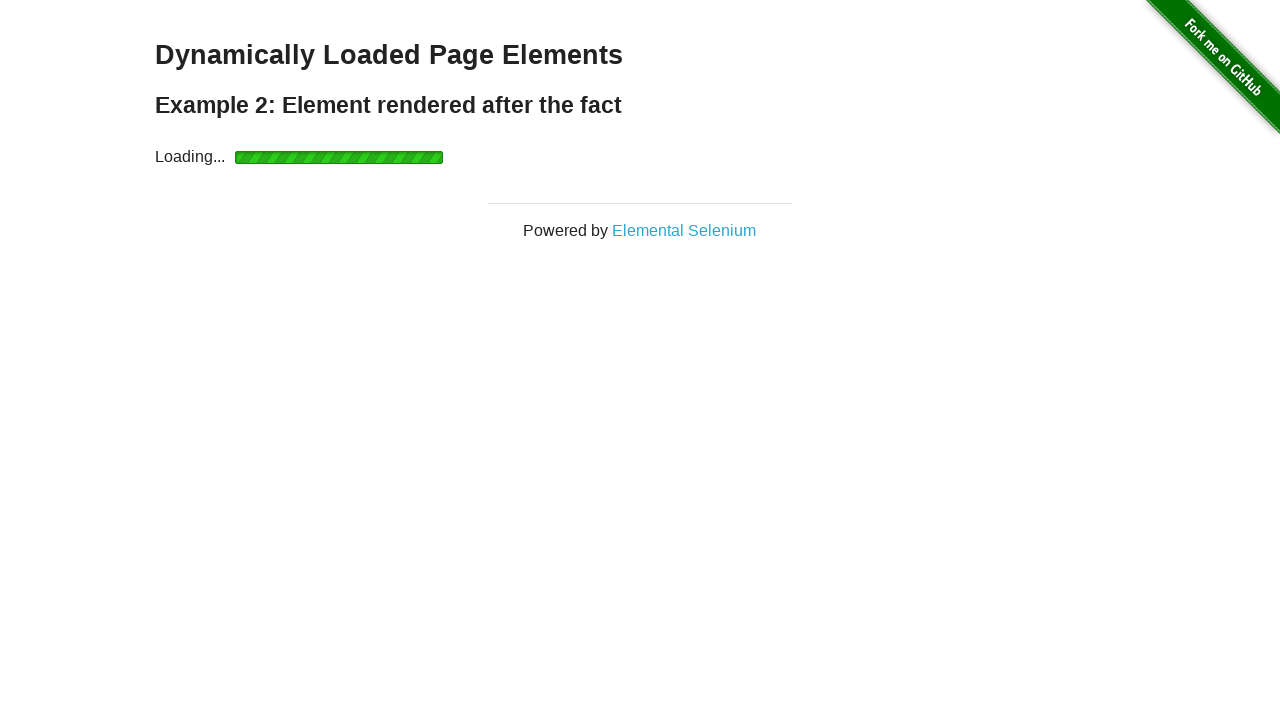

Waited for finish element to become visible
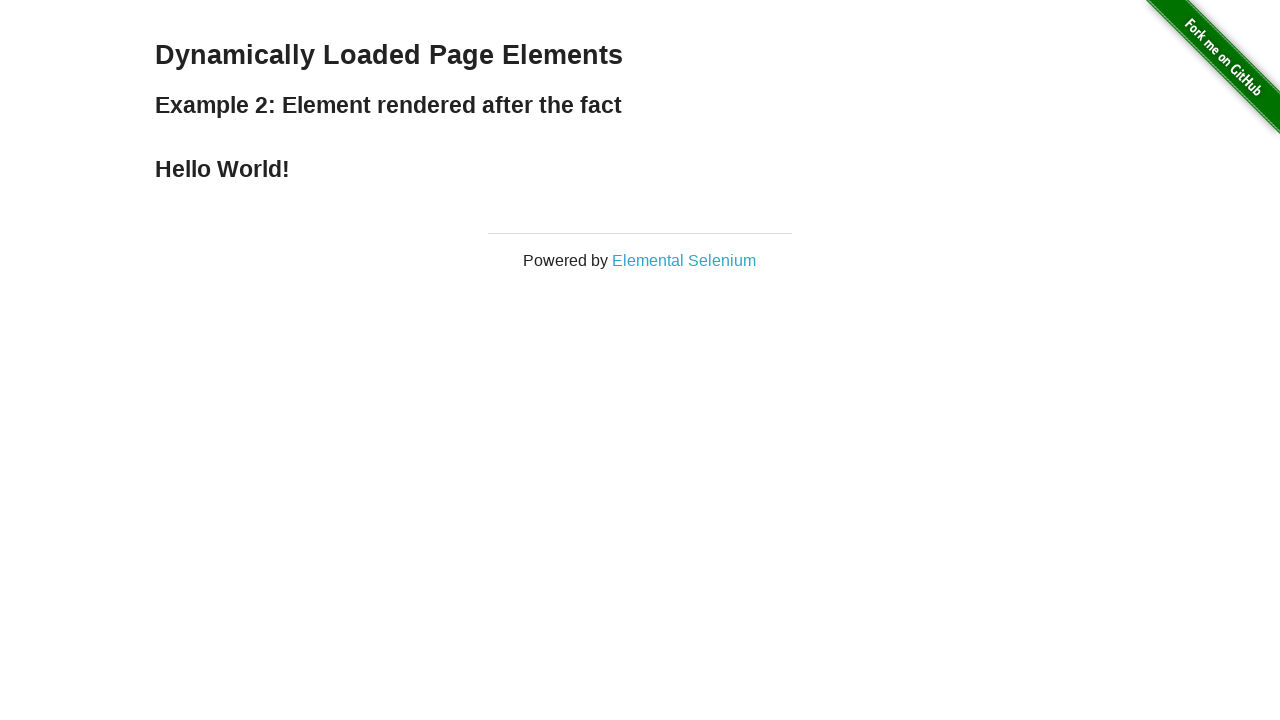

Retrieved text content from finish element
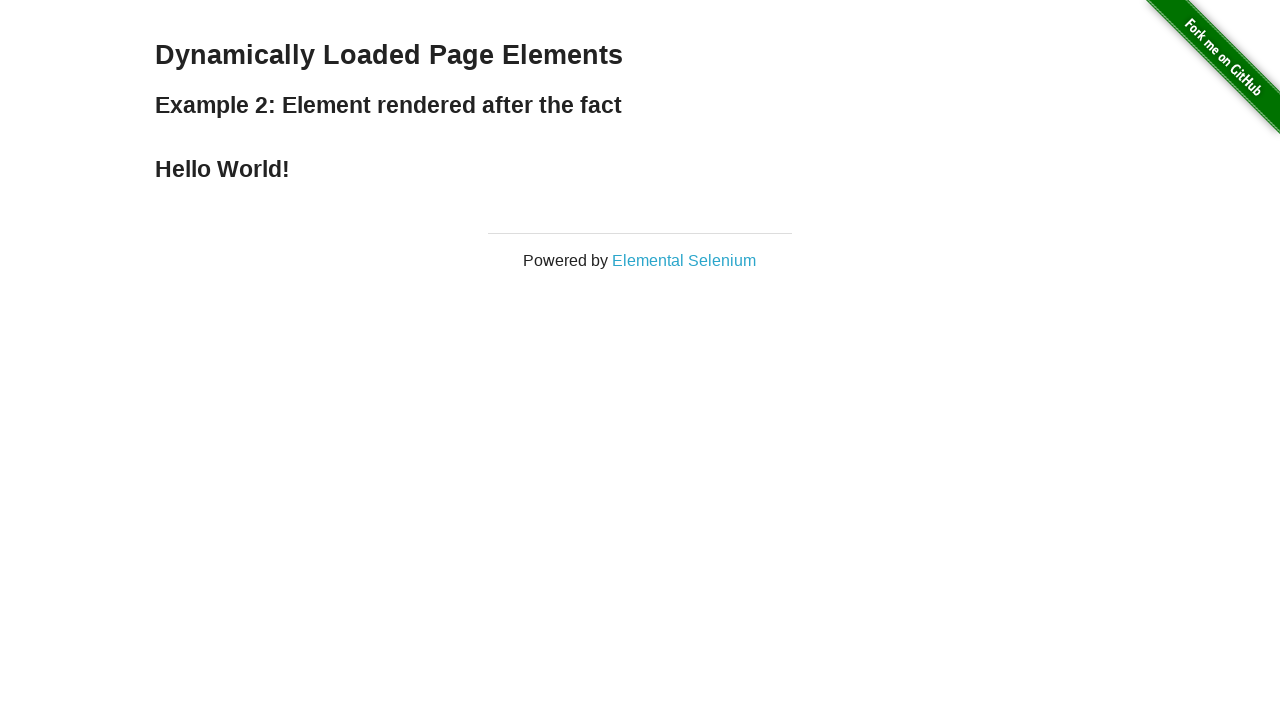

Verified loaded text displays 'Hello World!'
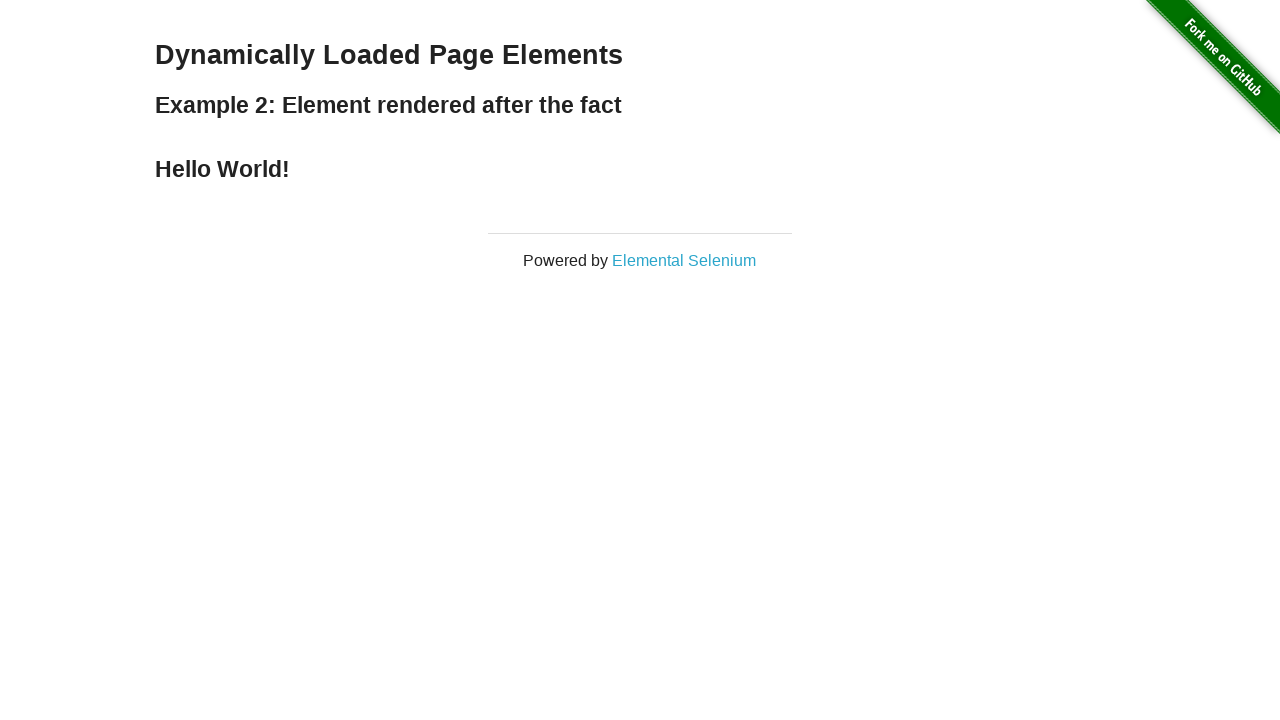

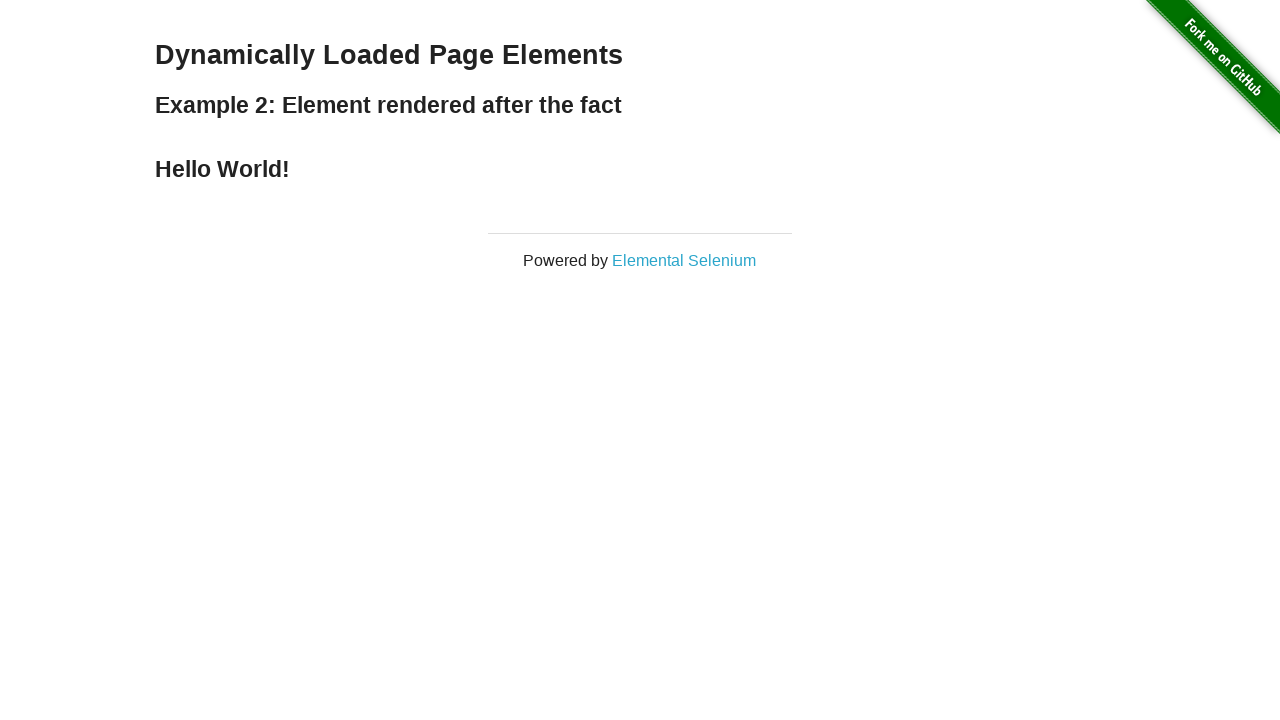